Navigates to the Polish National Library website and verifies the page title

Starting URL: https://www.bn.org.pl

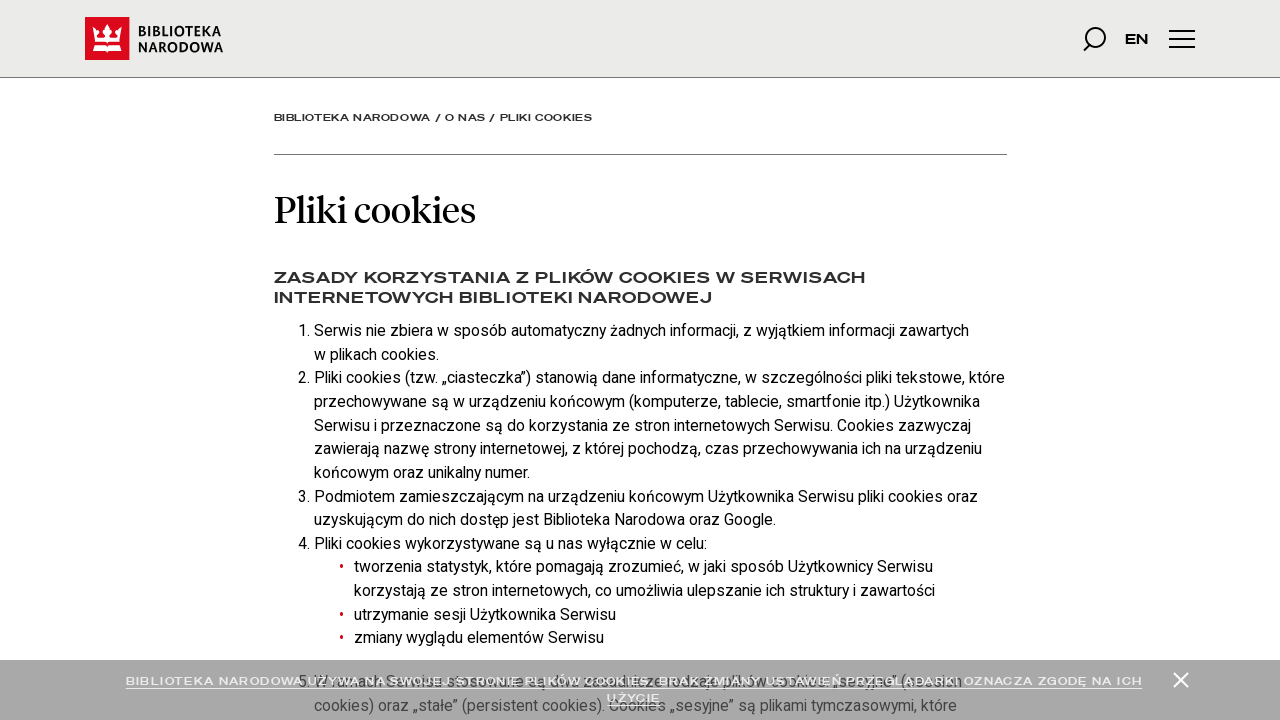

Navigated to Polish National Library website (https://www.bn.org.pl)
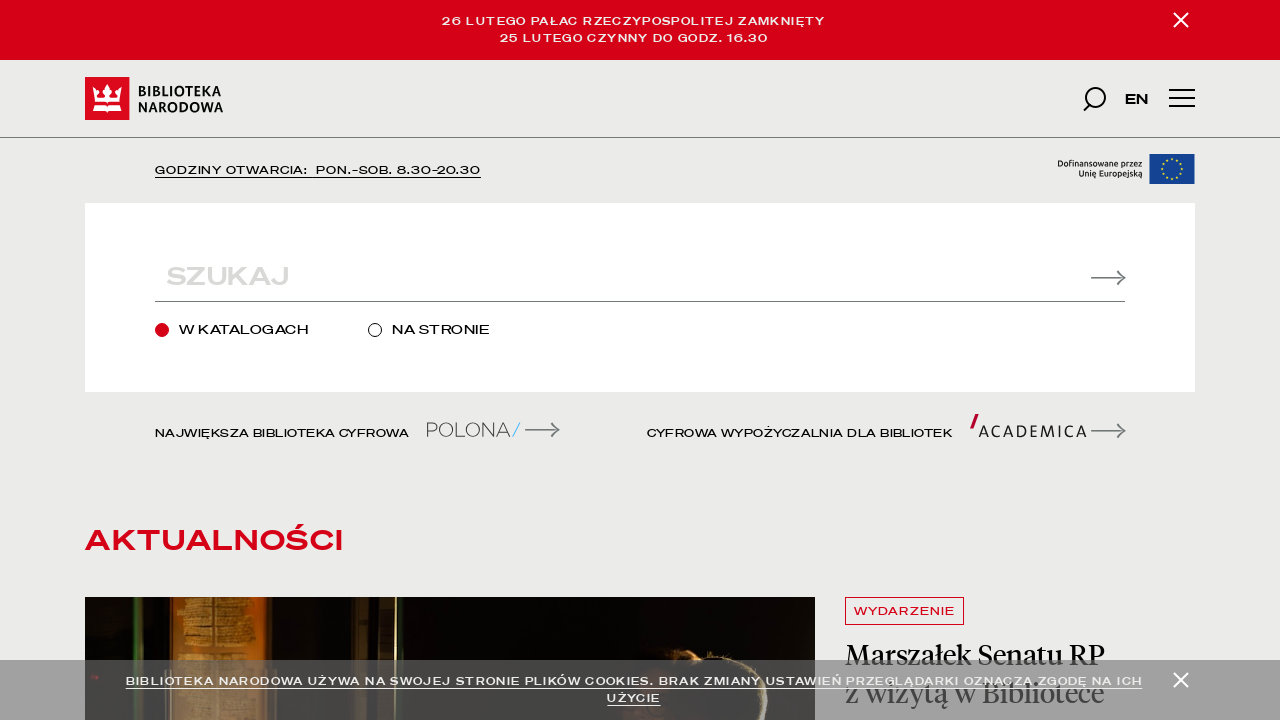

Verified page title is 'Biblioteka Narodowa'
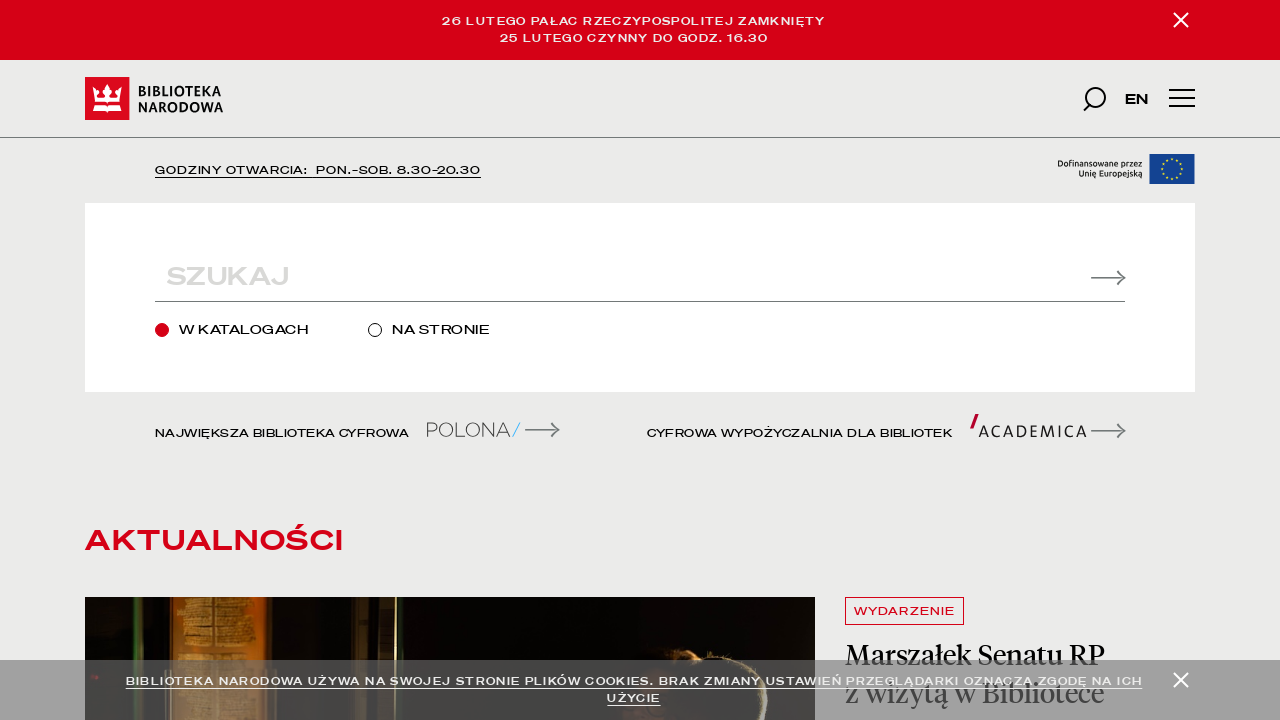

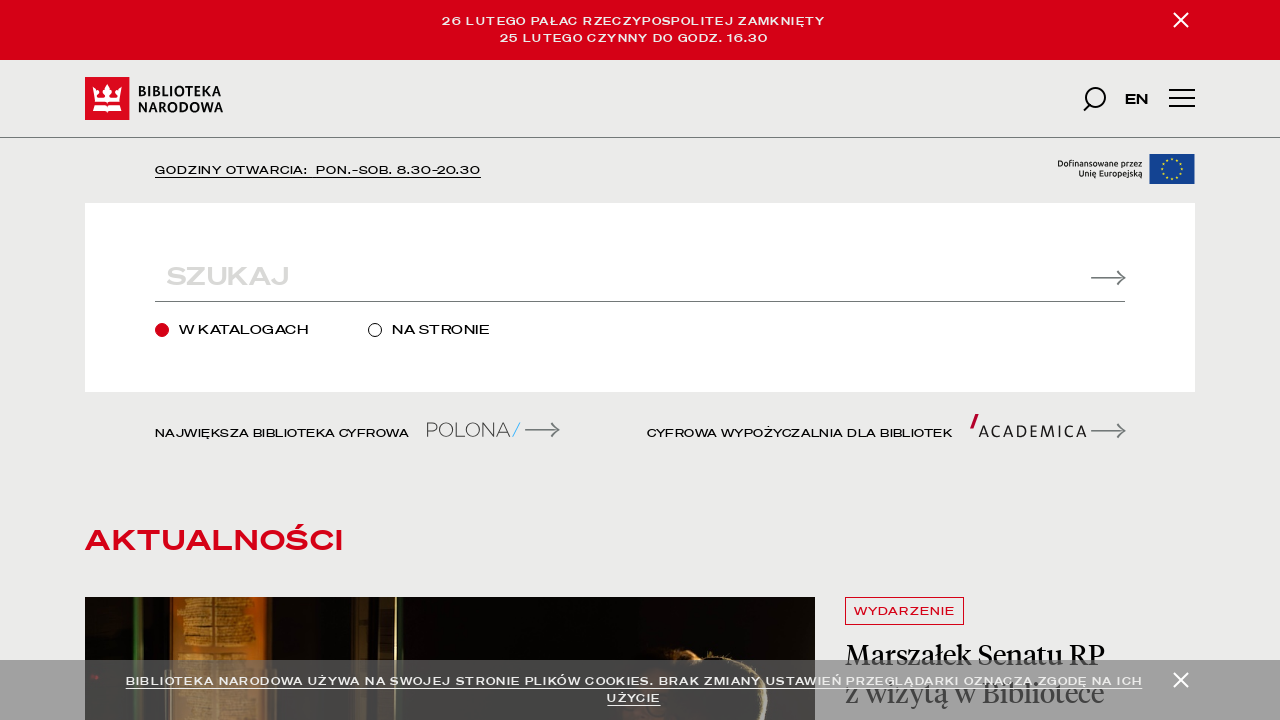